Navigates to a course content page, hovers over the Courses menu, then hovers over RPA submenu item and performs a right-click context menu action

Starting URL: http://greenstech.in/selenium-course-content.html

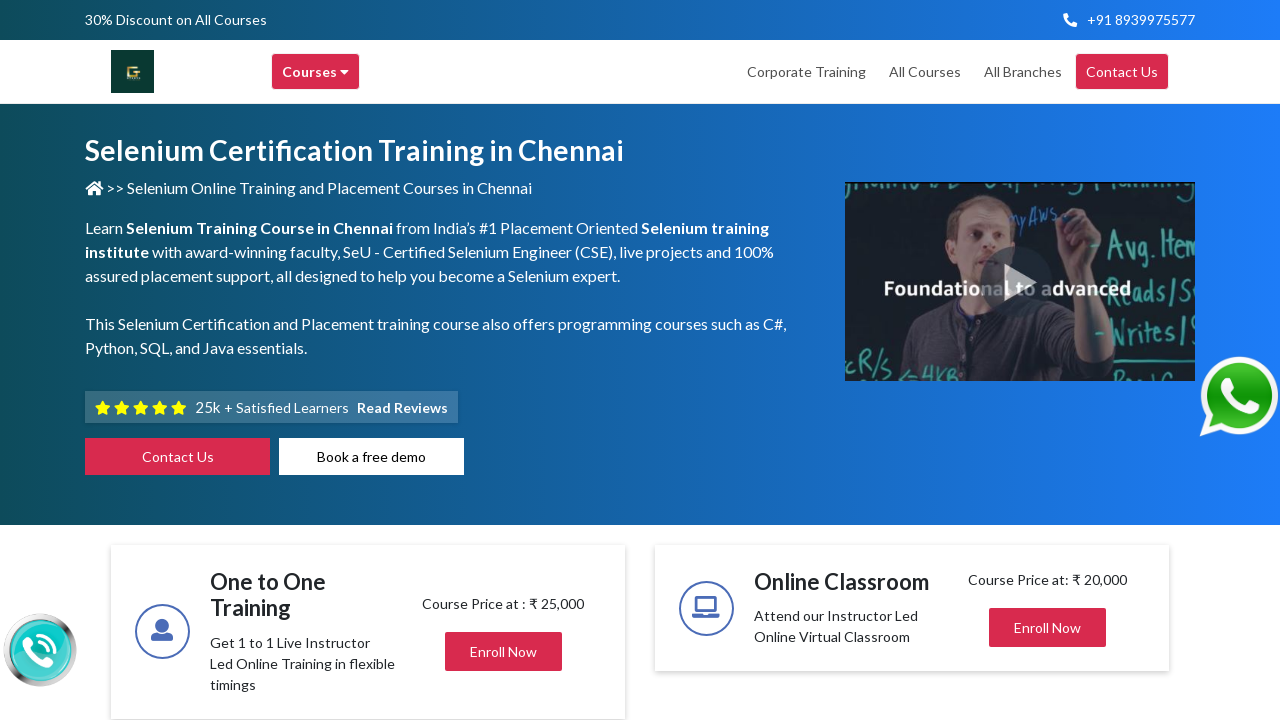

Hovered over Courses menu item at (316, 72) on xpath=//div[text()='Courses ']
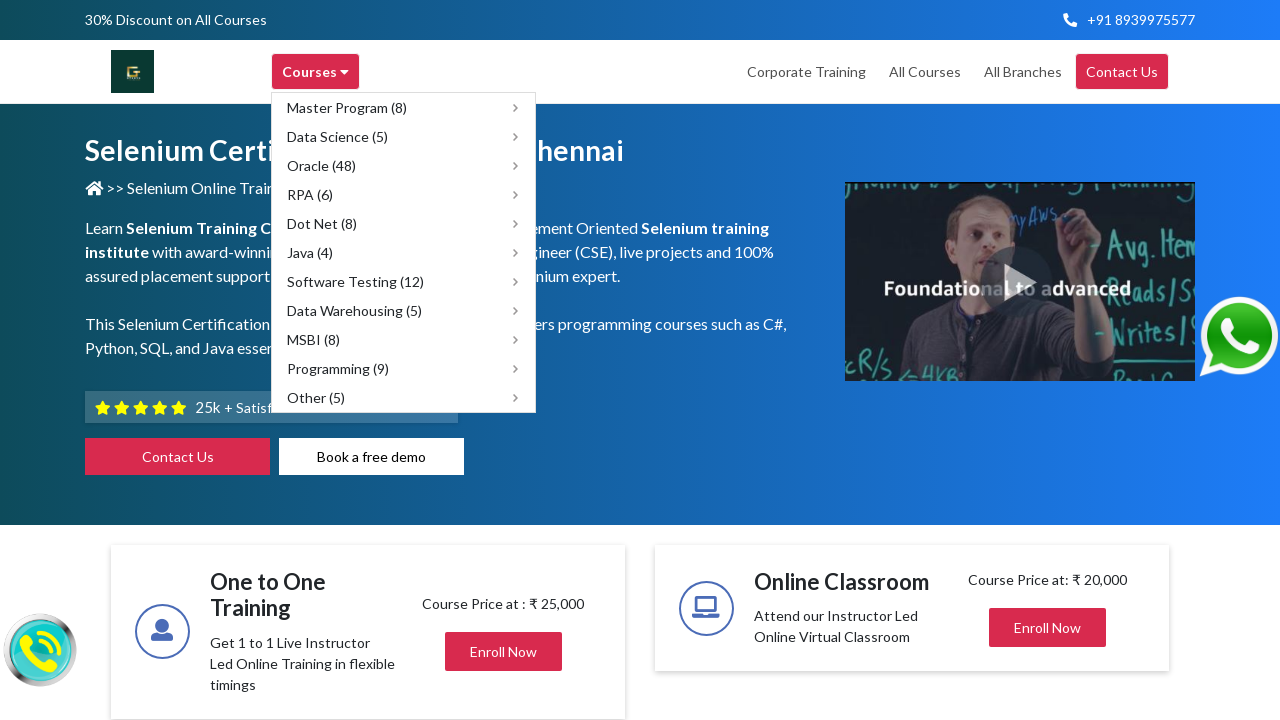

Hovered over RPA submenu item at (310, 194) on xpath=//span[text()='RPA (6)']
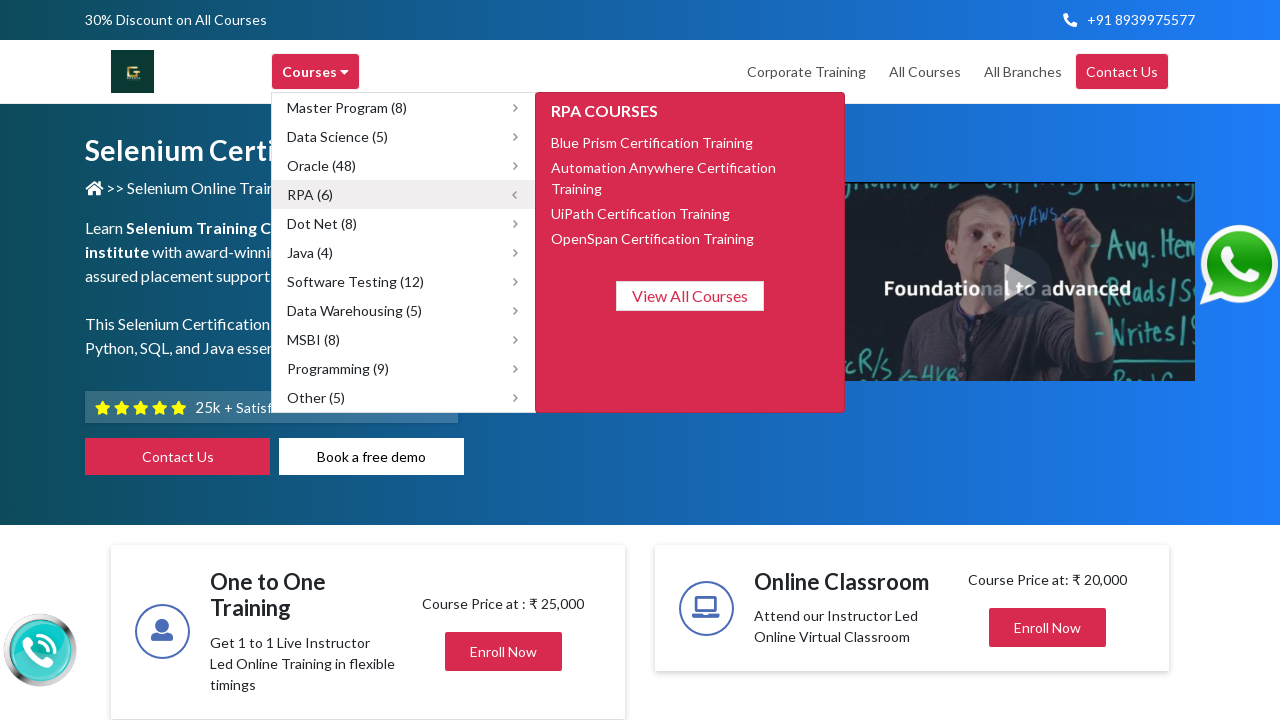

Right-clicked on RPA element to open context menu at (310, 194) on xpath=//span[text()='RPA (6)']
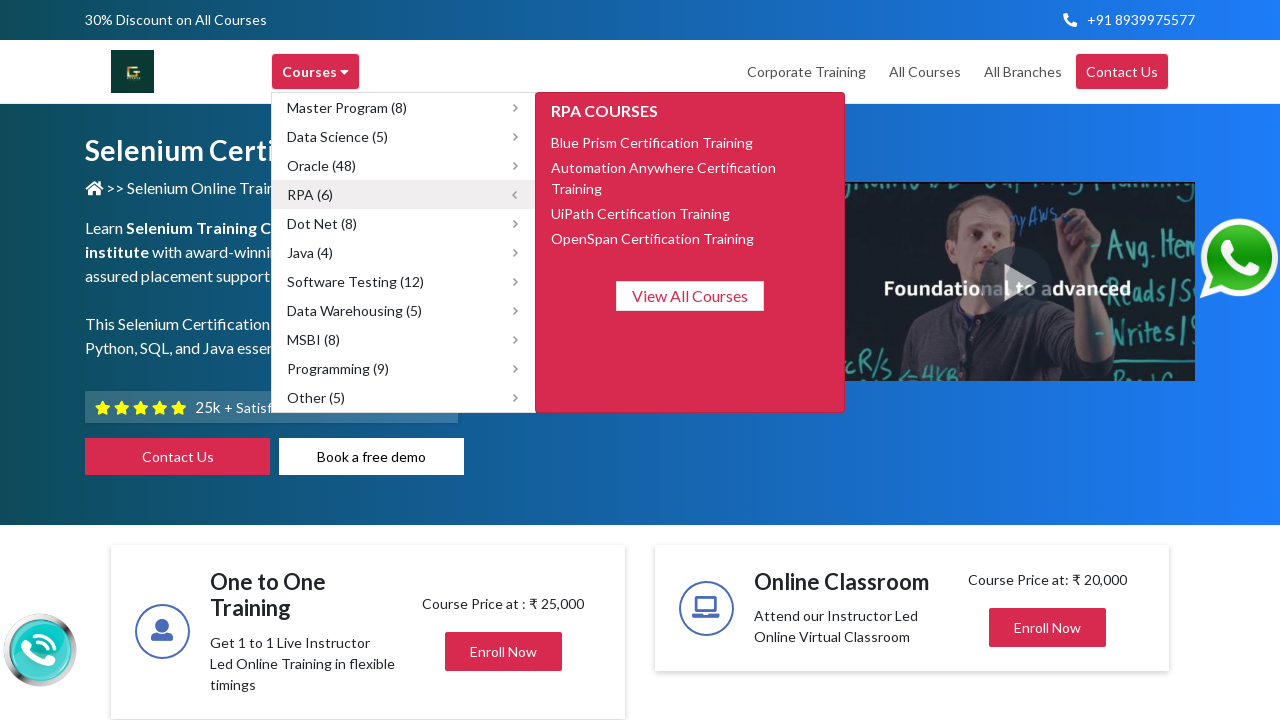

Pressed PageUp to navigate context menu
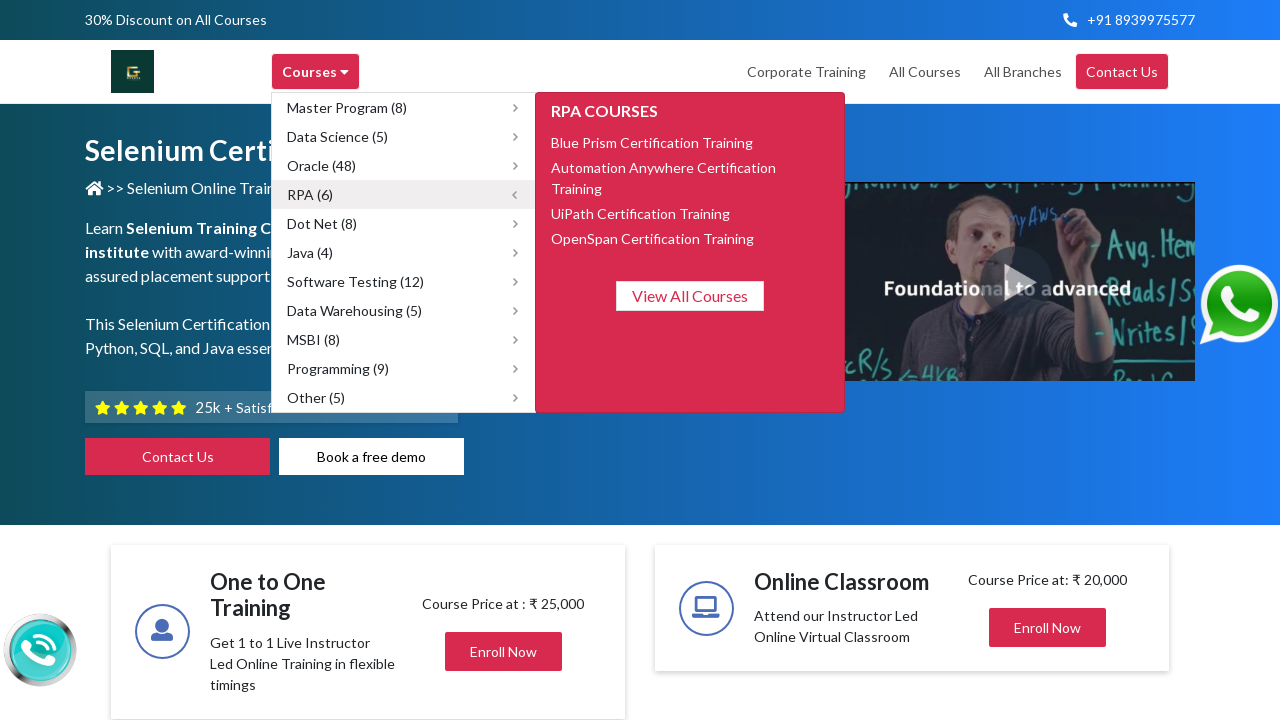

Pressed Enter to select context menu option
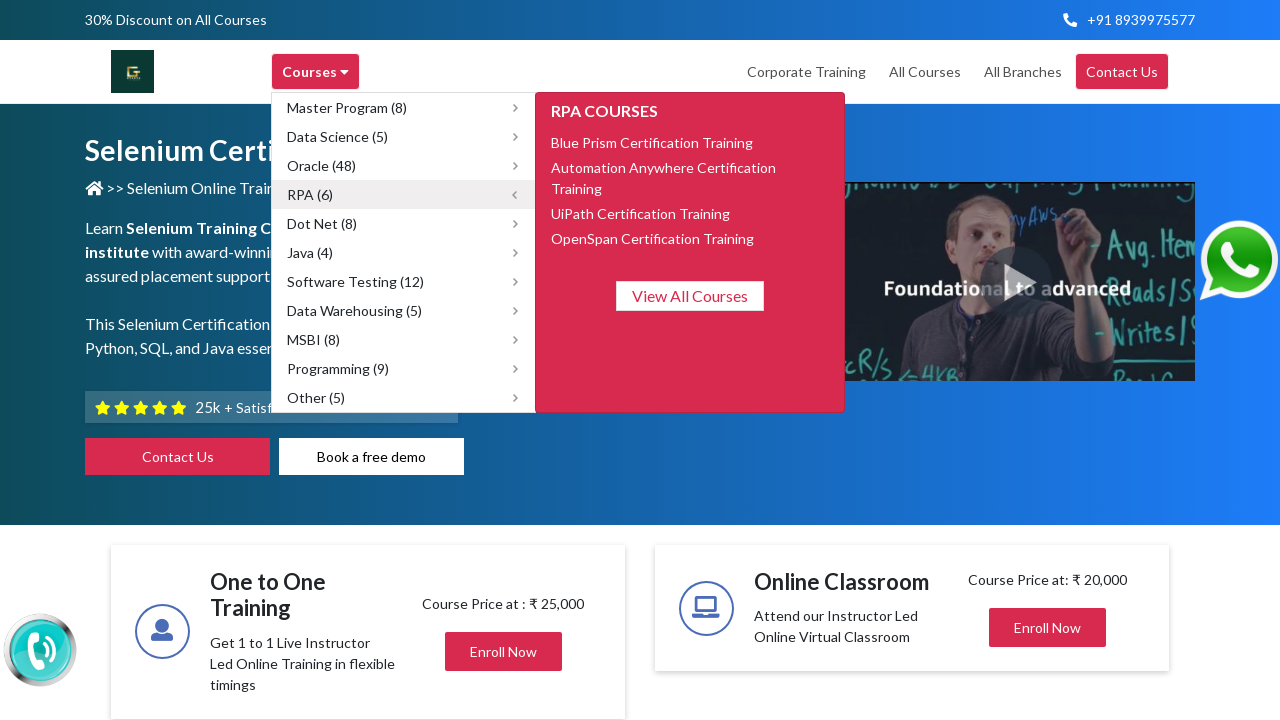

Waited 5 seconds for action to complete
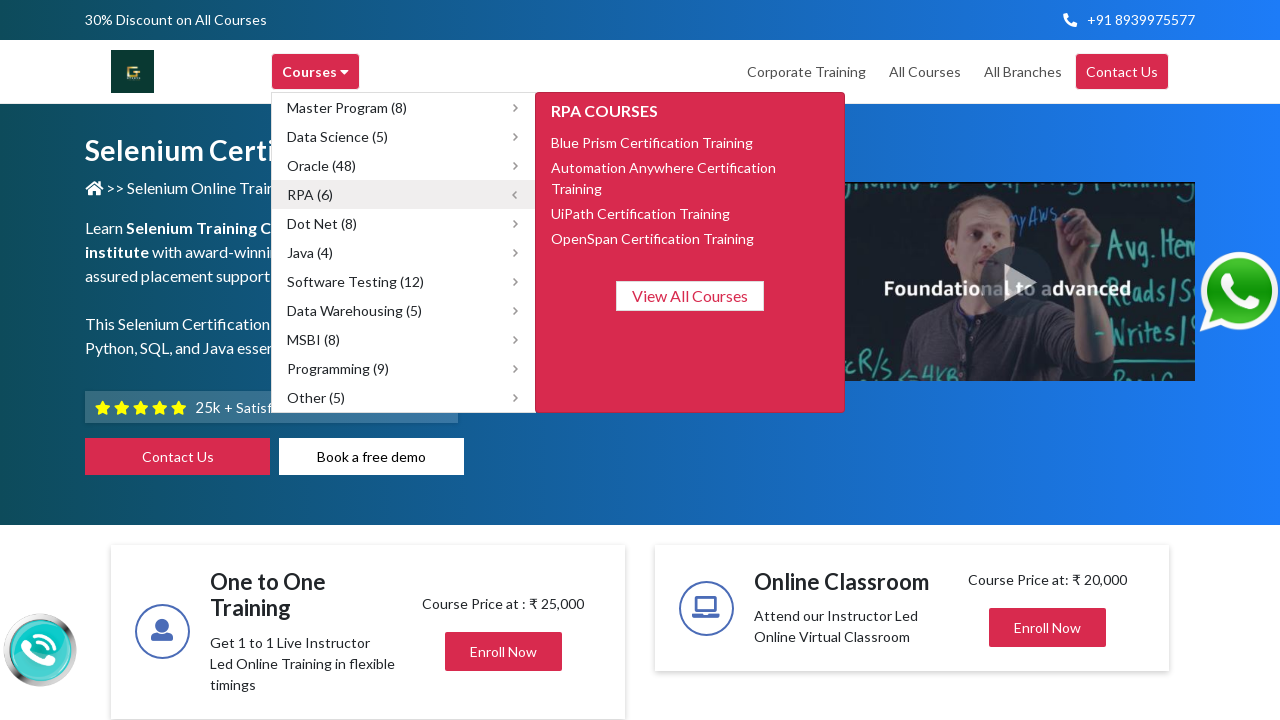

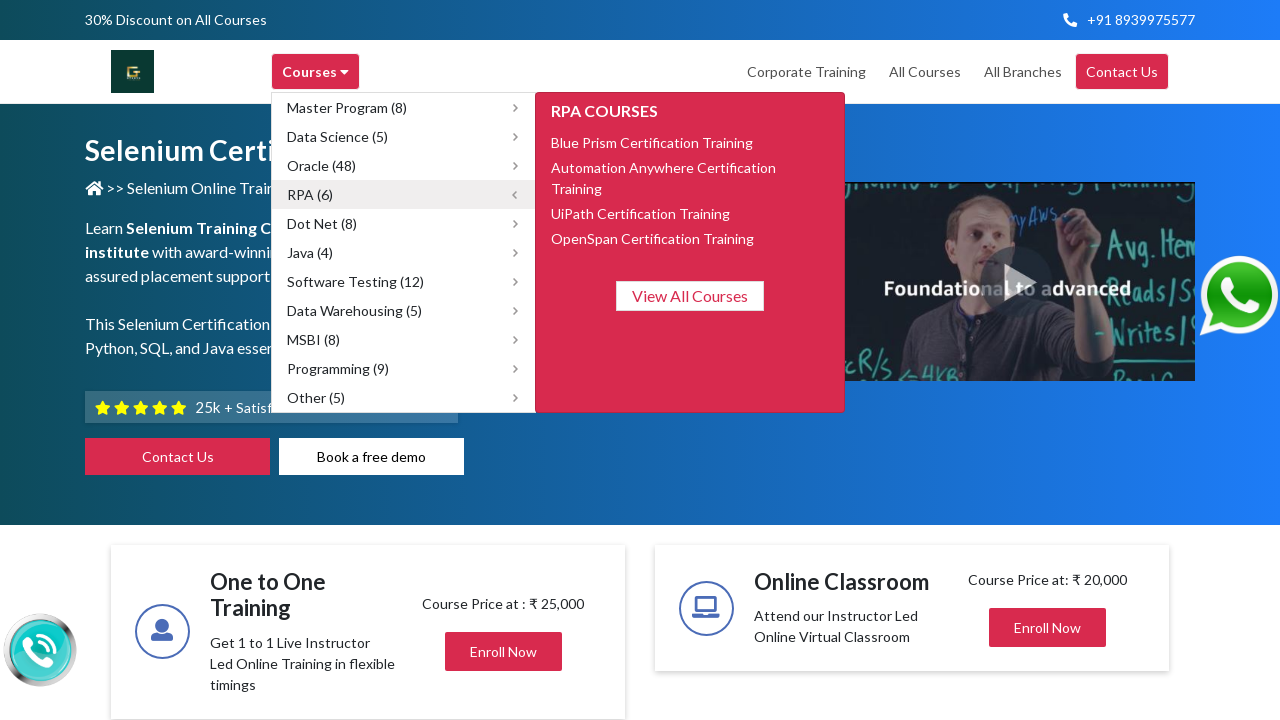